Tests various web input fields including number, text, password, and date inputs, then displays and clears the values

Starting URL: https://practice.expandtesting.com/inputs

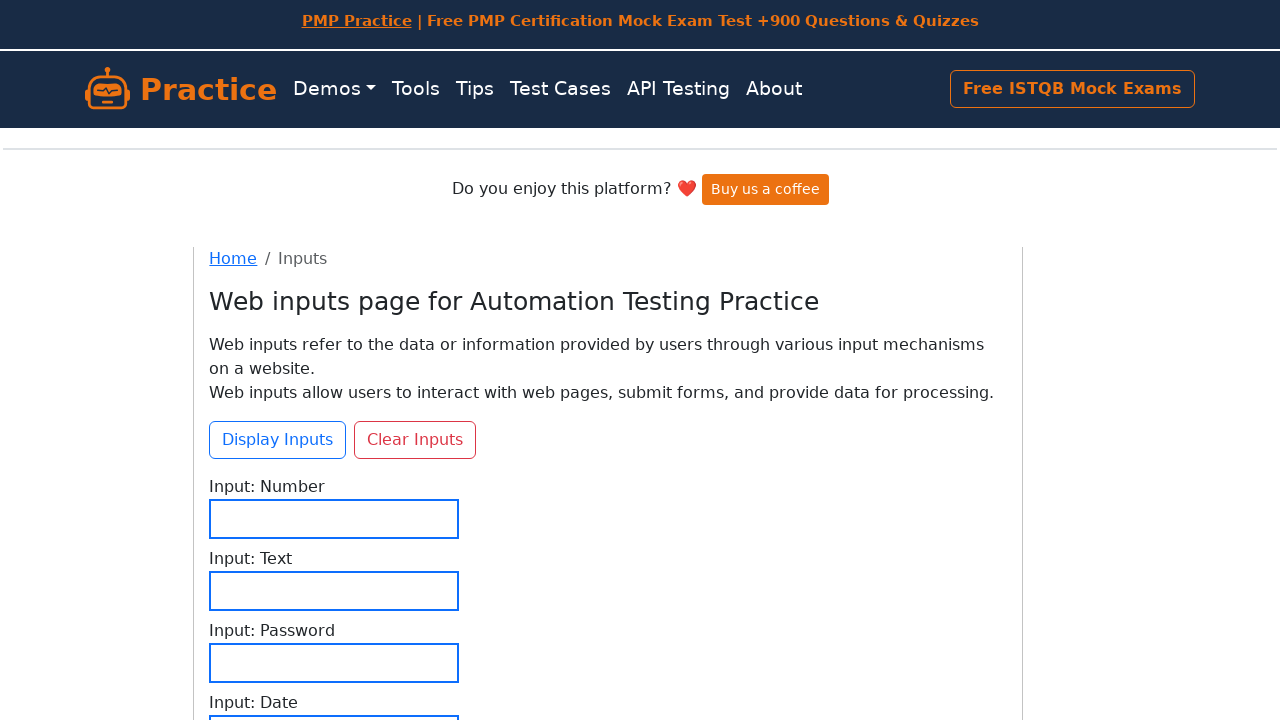

Filled number input field with '123' on internal:label="Input: Number"i
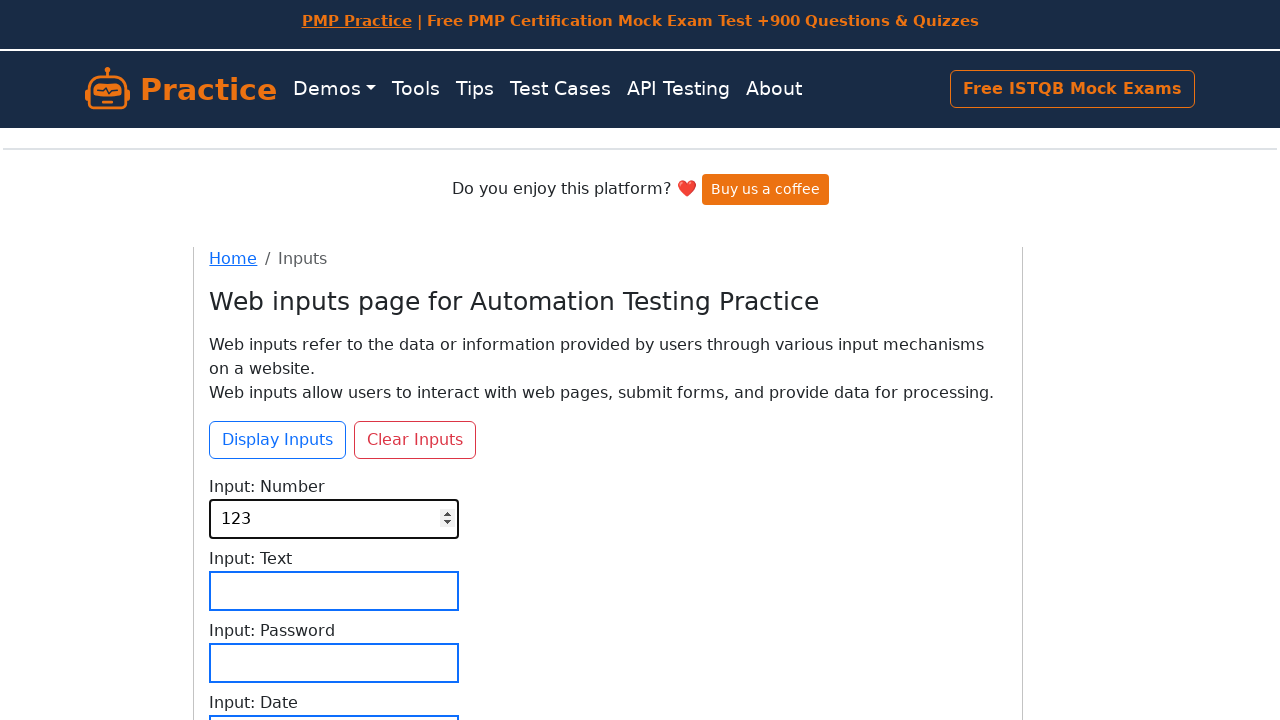

Filled text input field with 'sample text entry' on internal:label="Input: Text"i
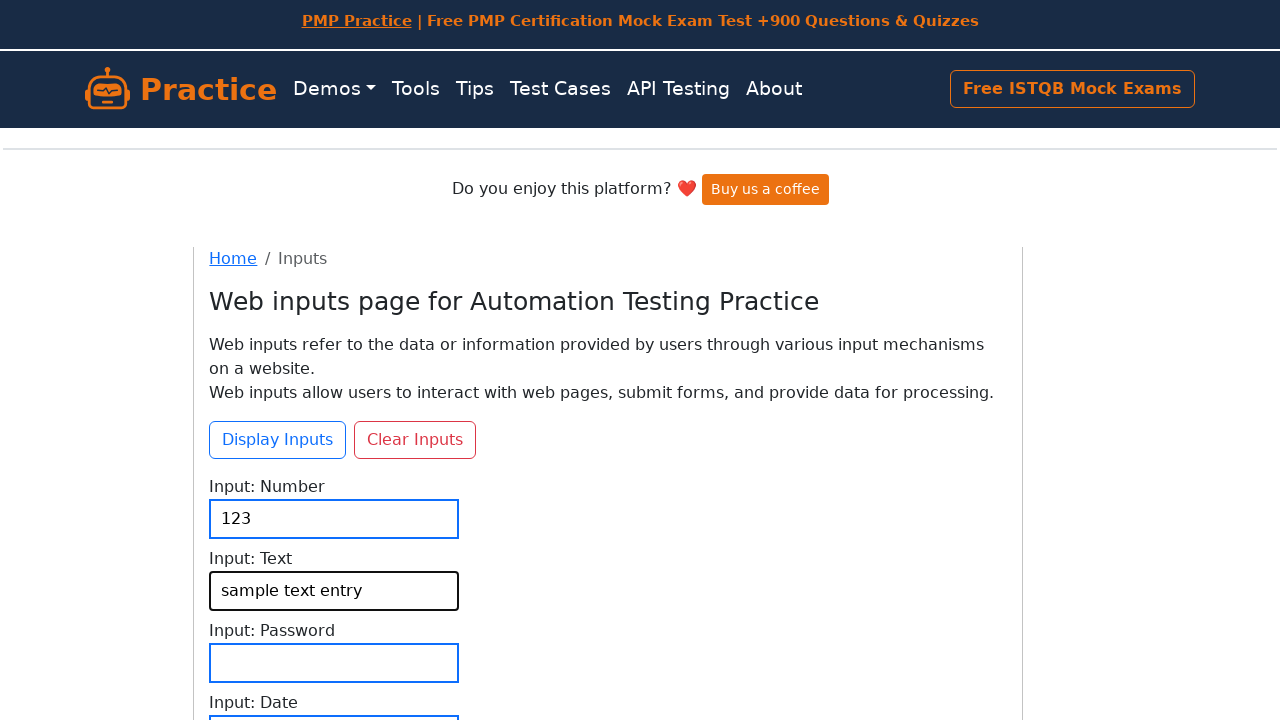

Filled password input field with 'pass789' on internal:label="Input: Password"i
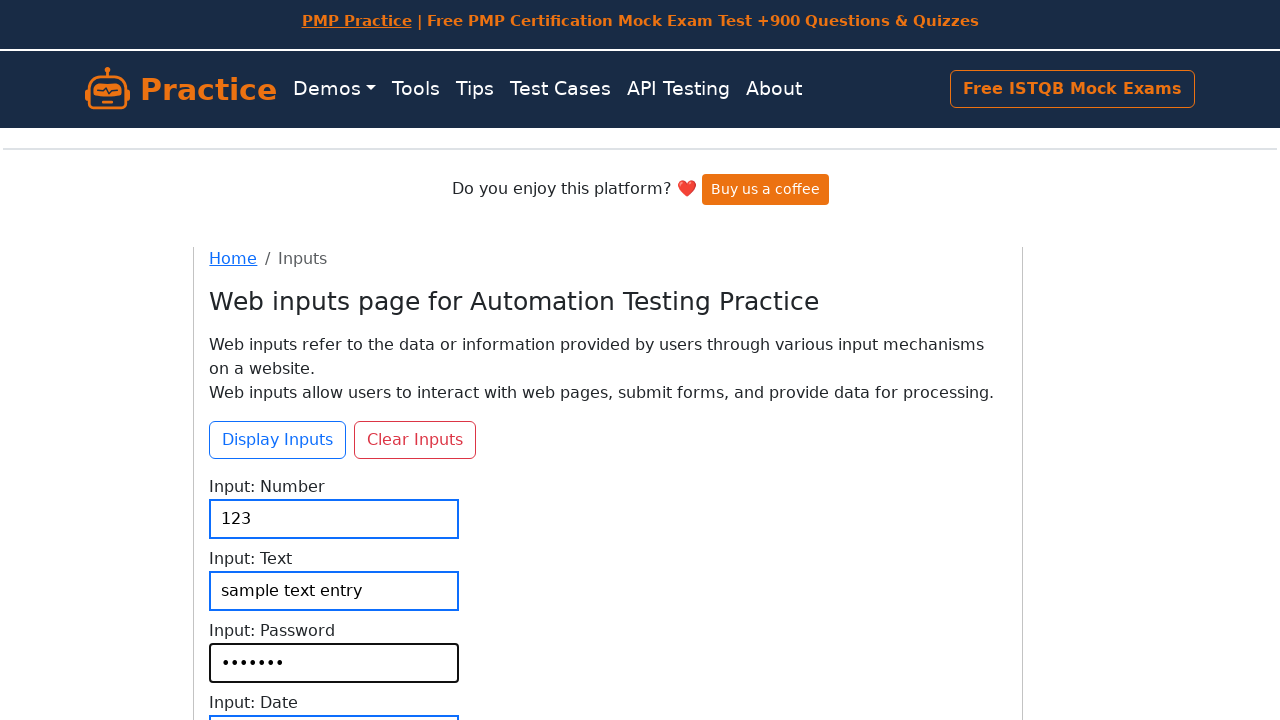

Filled date input field with '1988-03-21' on internal:label="Input: Date"i
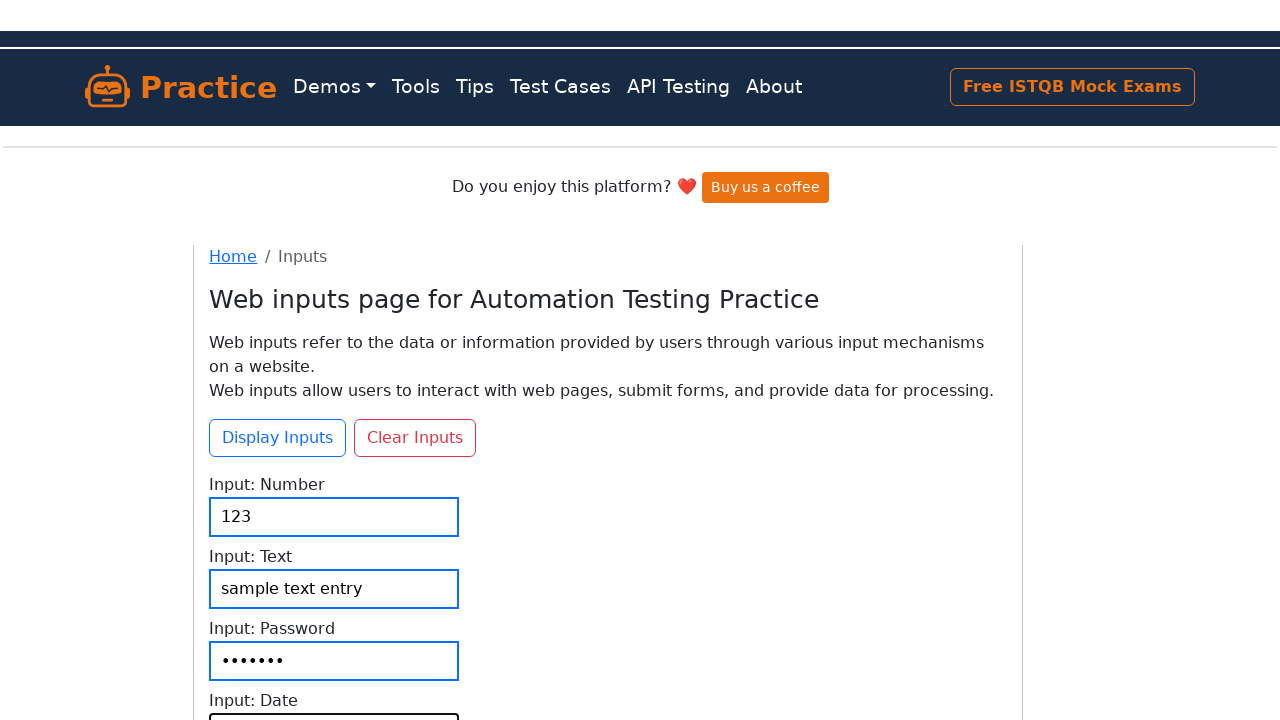

Clicked 'Display Inputs' button at (278, 270) on internal:role=button[name="Display Inputs"i]
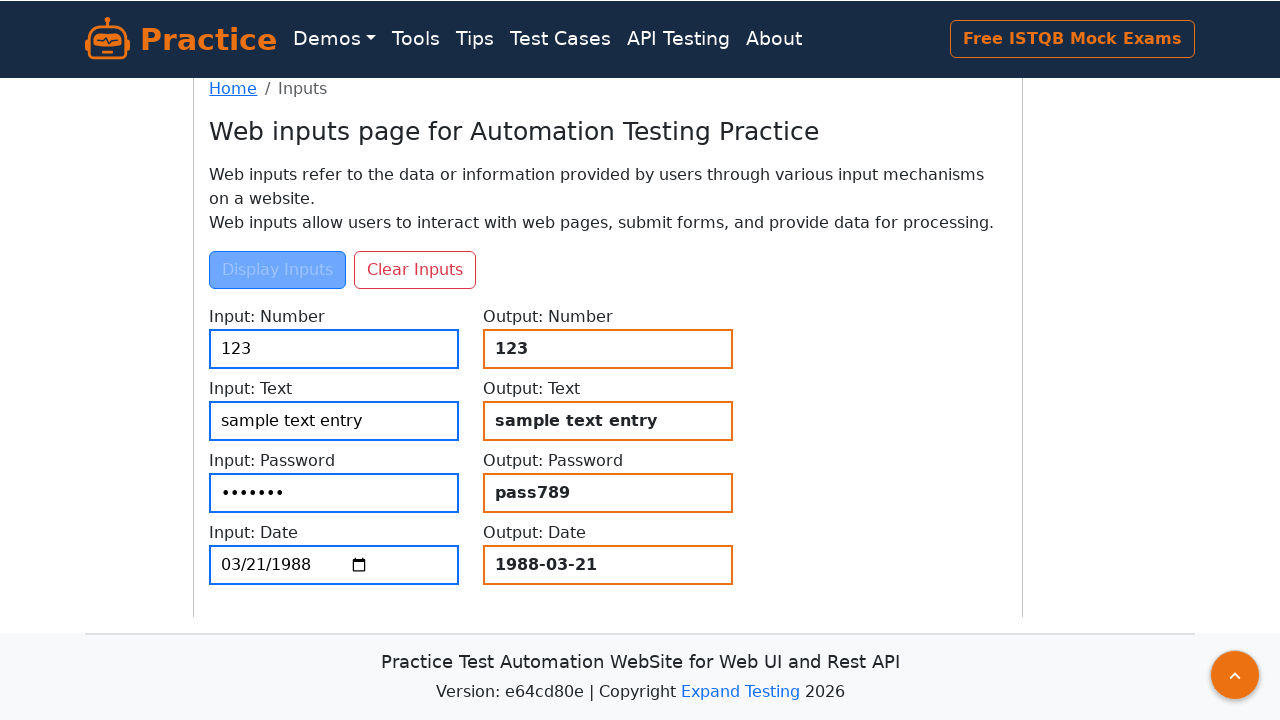

Output section appeared with input values displayed
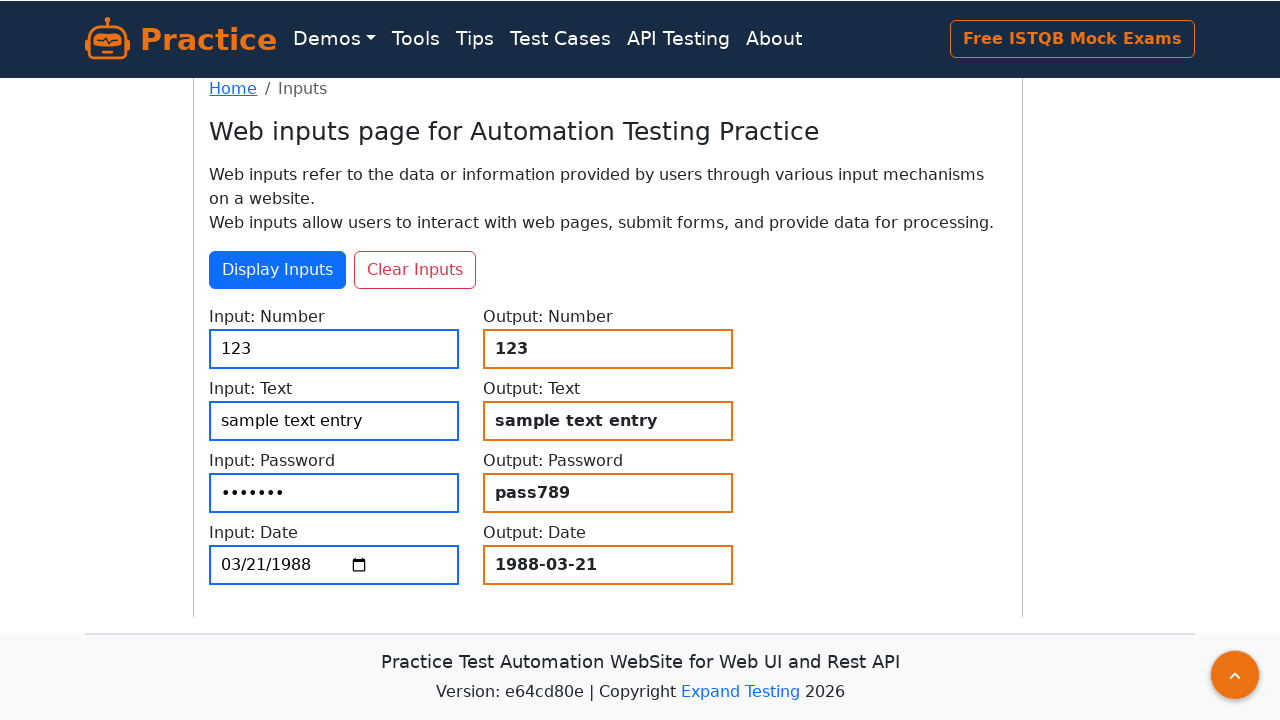

Clicked 'Clear Inputs' button to reset all fields at (415, 270) on #btn-clear-inputs
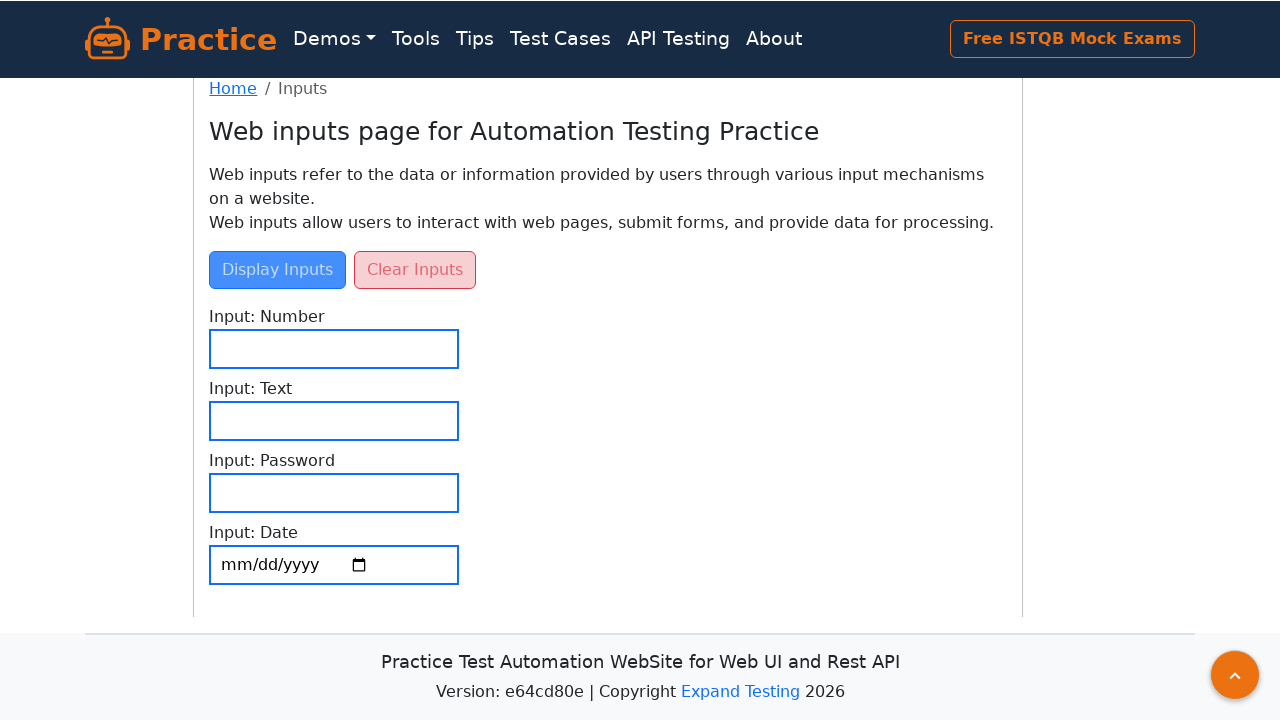

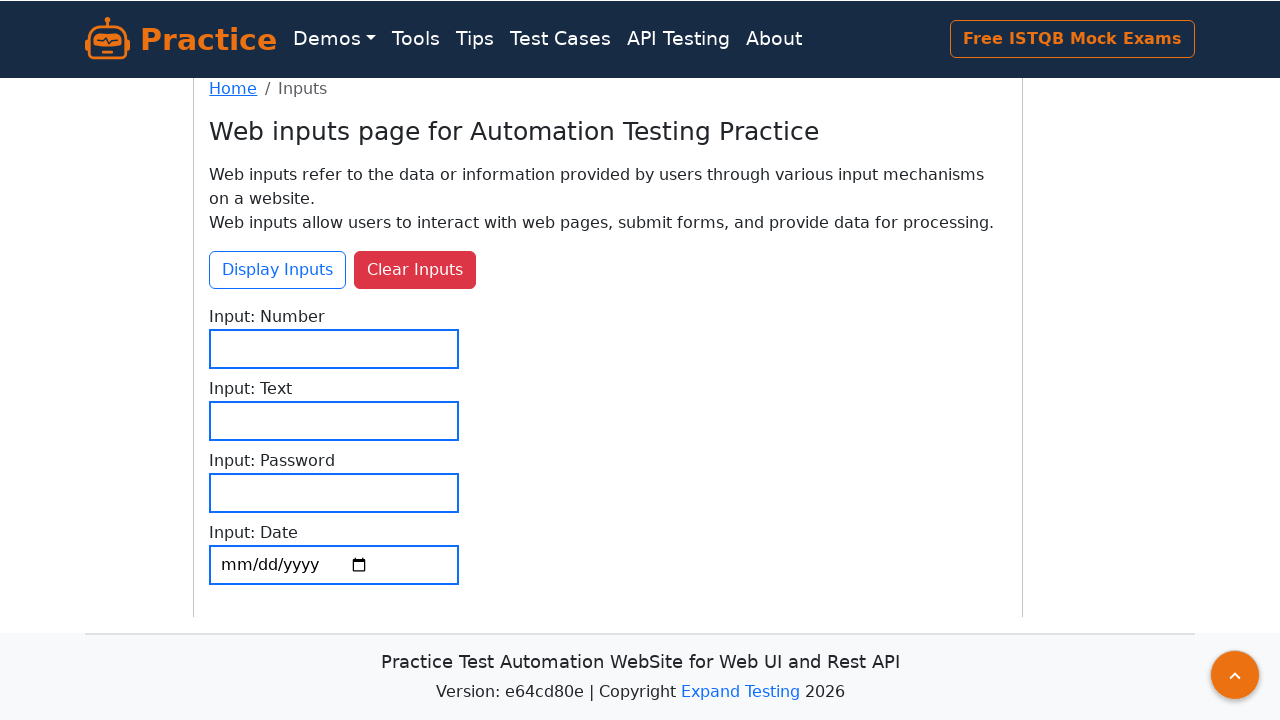